Tests alert handling functionality by triggering a prompt dialog, entering text, and dismissing it

Starting URL: https://www.leafground.com/alert.xhtml

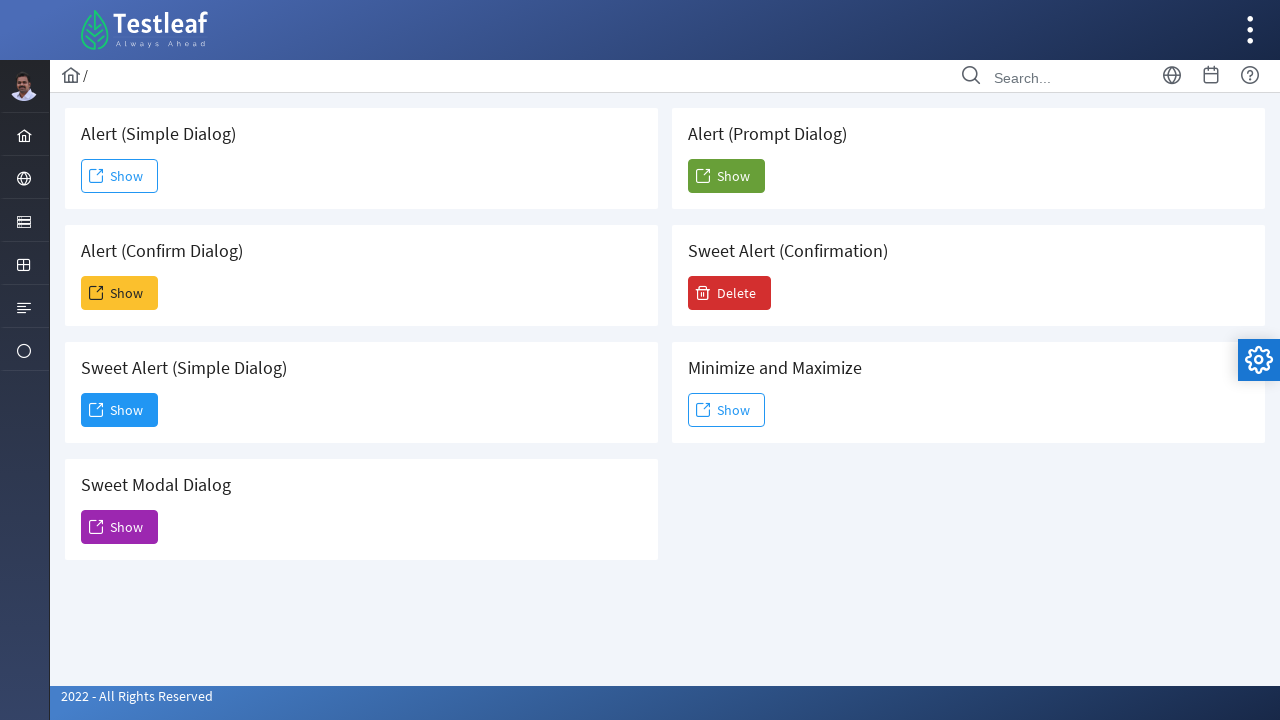

Clicked on the prompt dialog button at (726, 176) on xpath=//h5[text()=' Alert (Prompt Dialog)']/following-sibling::button
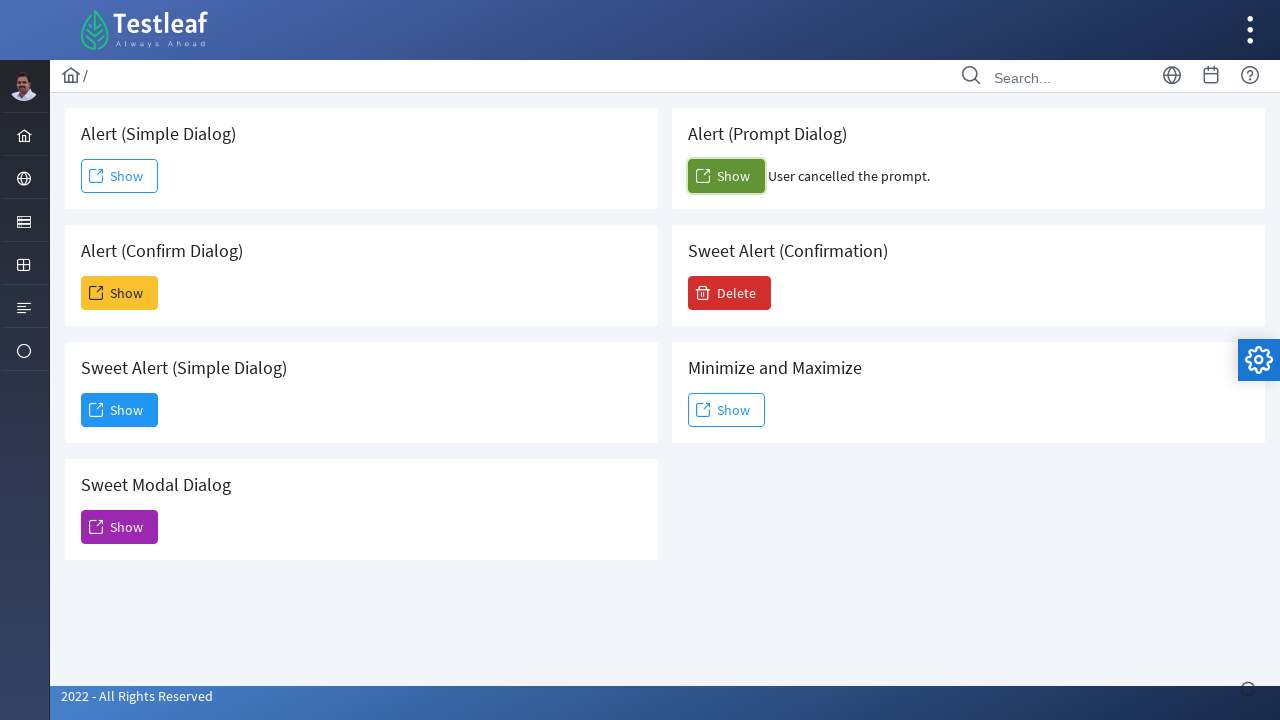

Set up dialog handler to accept prompt with 'Test' text
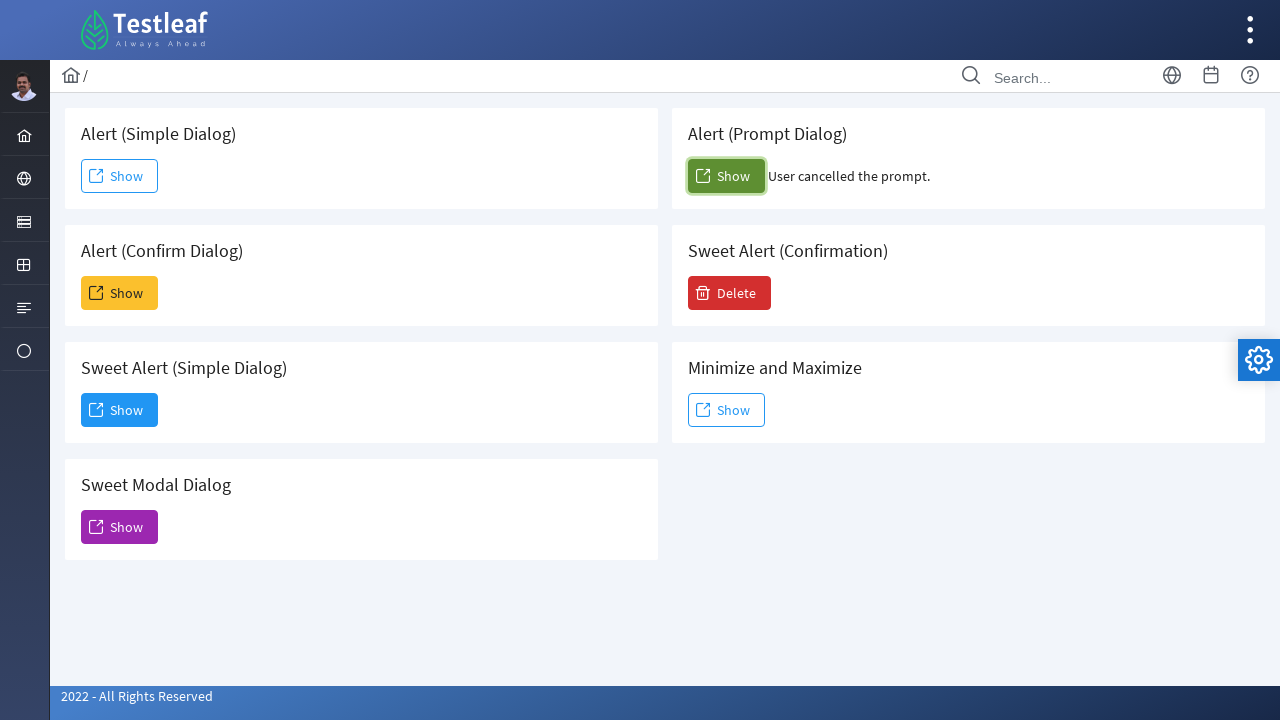

Clicked on the prompt dialog button again at (726, 176) on xpath=//h5[text()=' Alert (Prompt Dialog)']/following-sibling::button
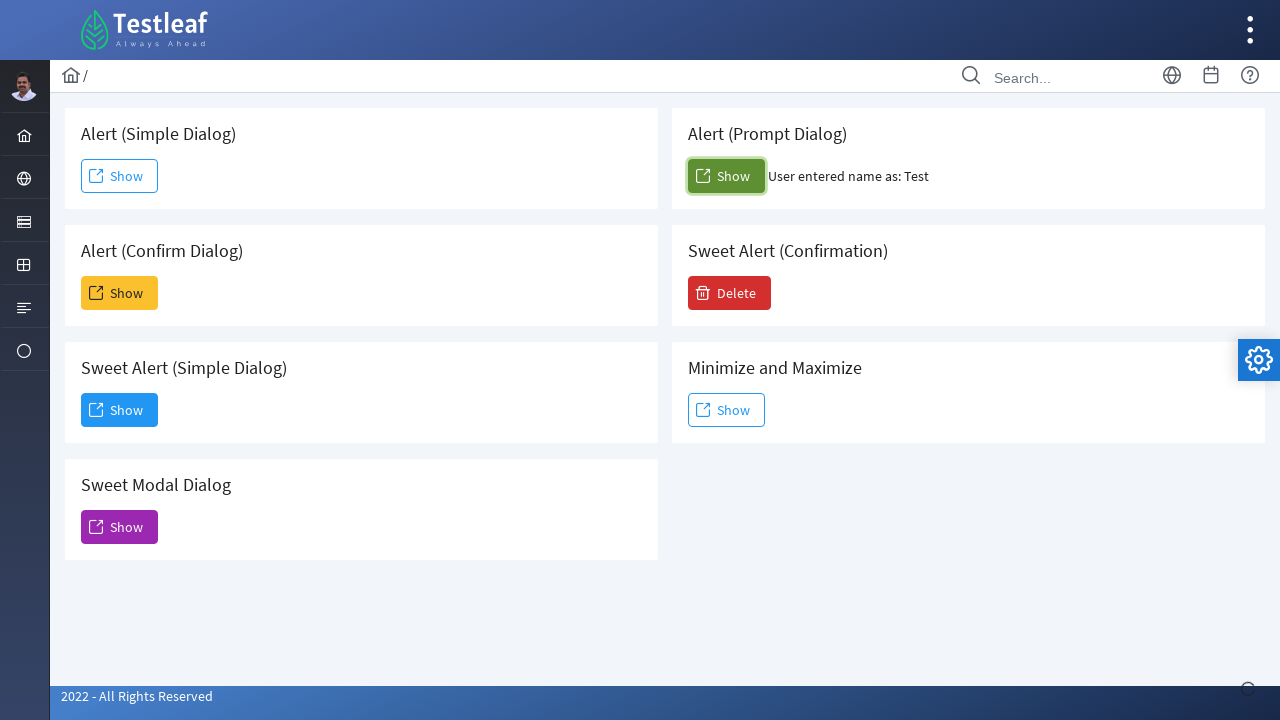

Set up dialog handler to dismiss the prompt
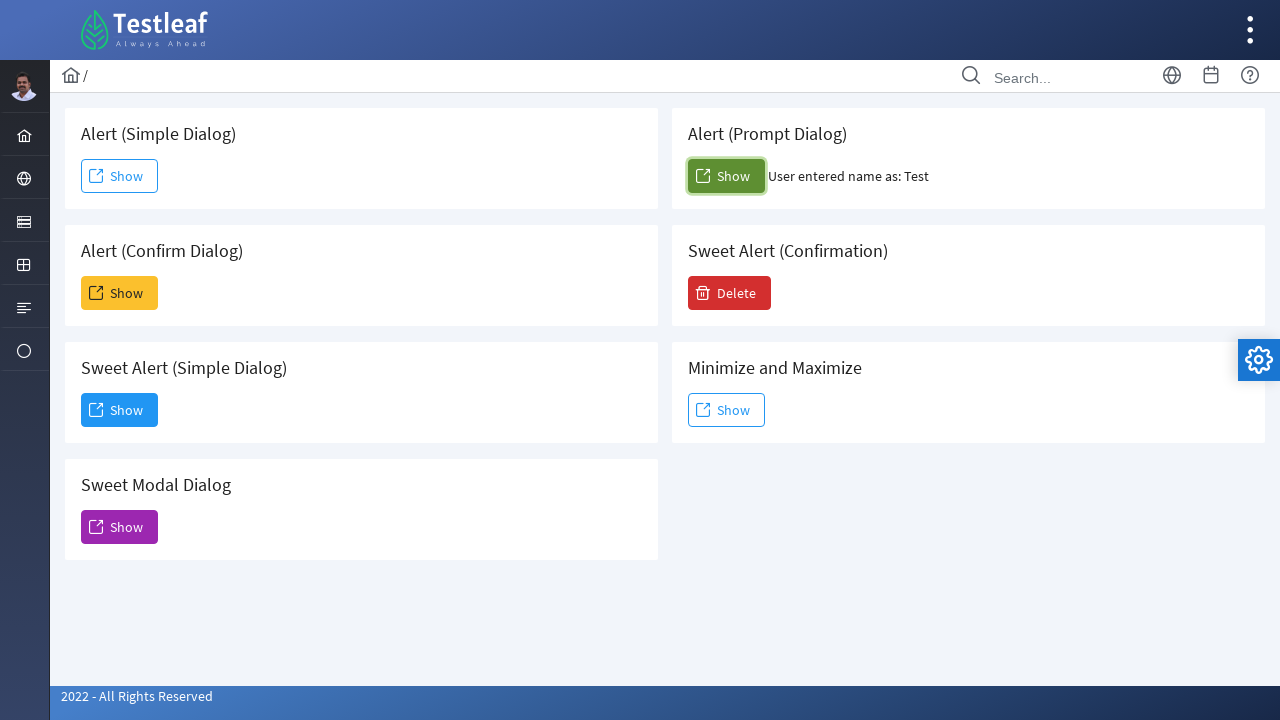

Waited for and verified the result text element
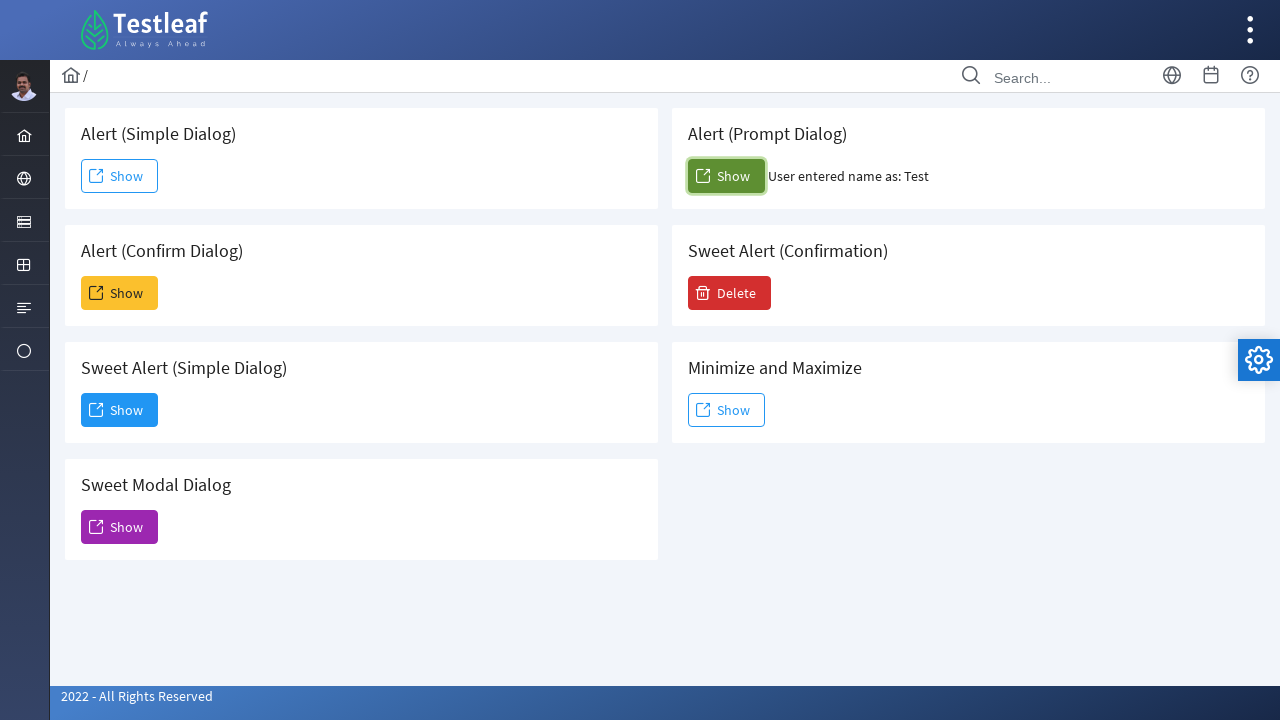

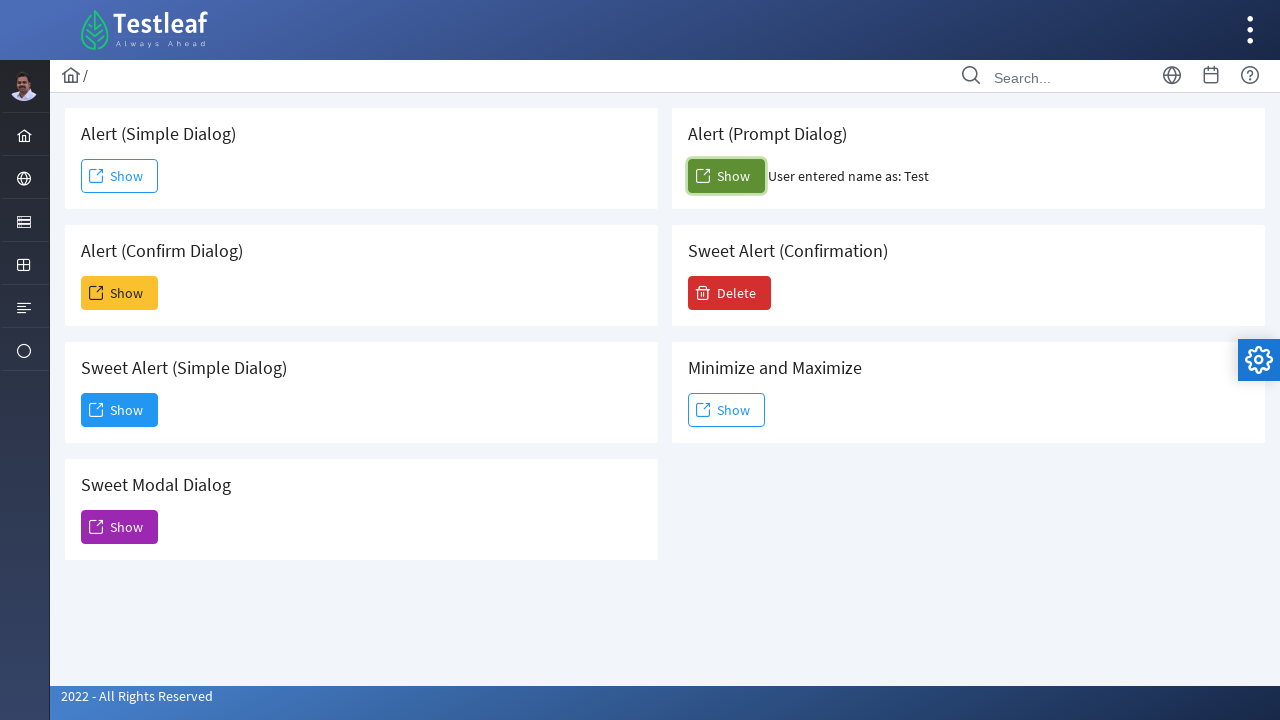